Tests the UK government energy certificate service by clicking the Start Now button, then selecting the domestic property type radio button and verifying the selection works.

Starting URL: https://www.gov.uk/find-energy-certificate

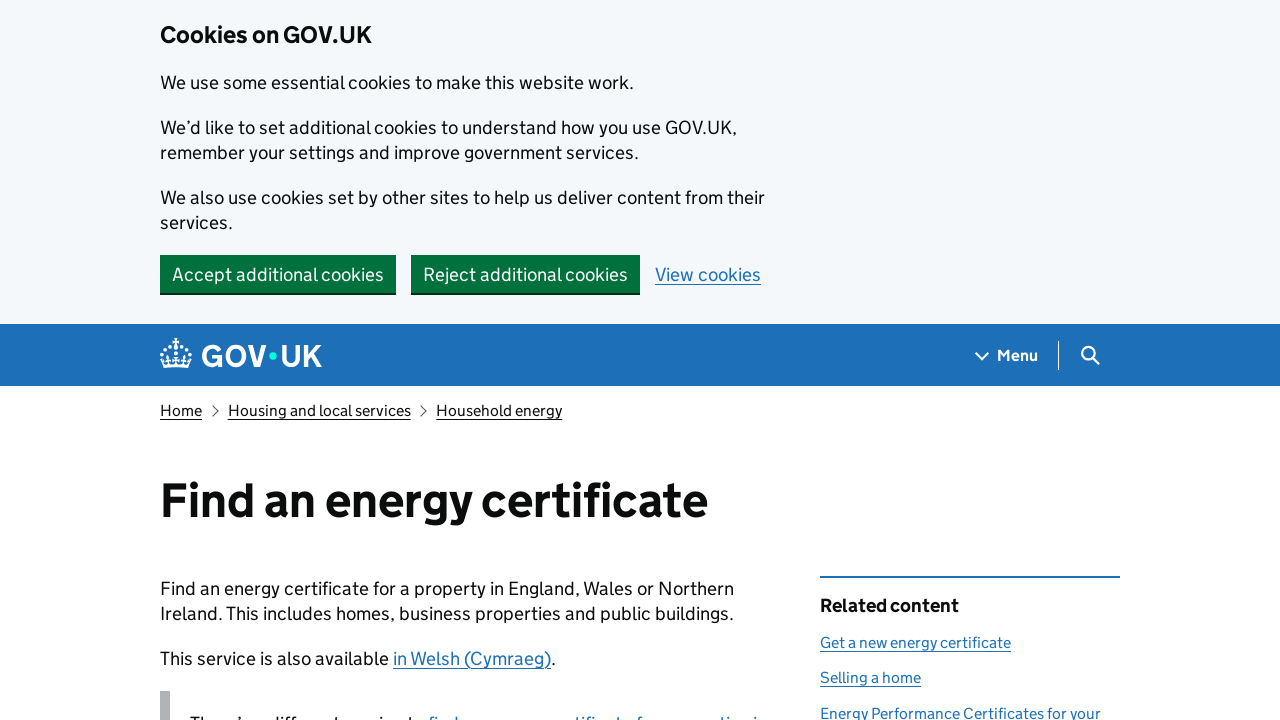

Navigated to UK government energy certificate service
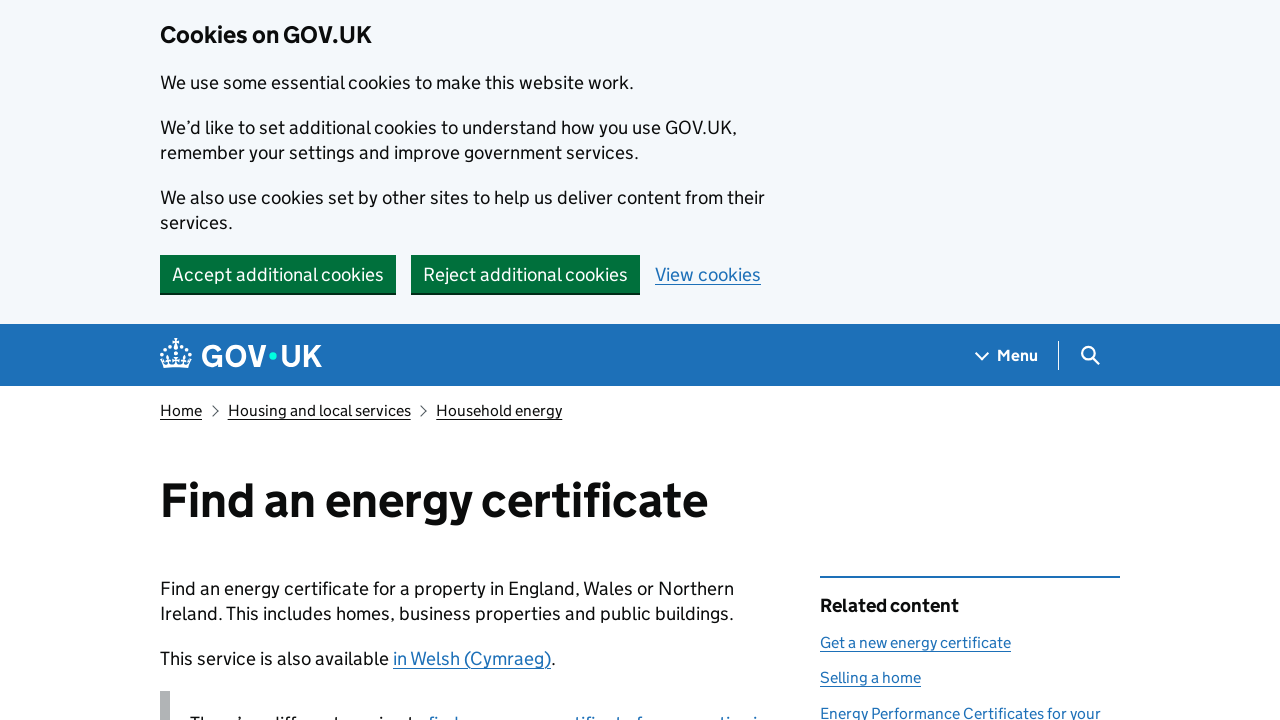

Clicked Start Now button at (224, 360) on text=Start now
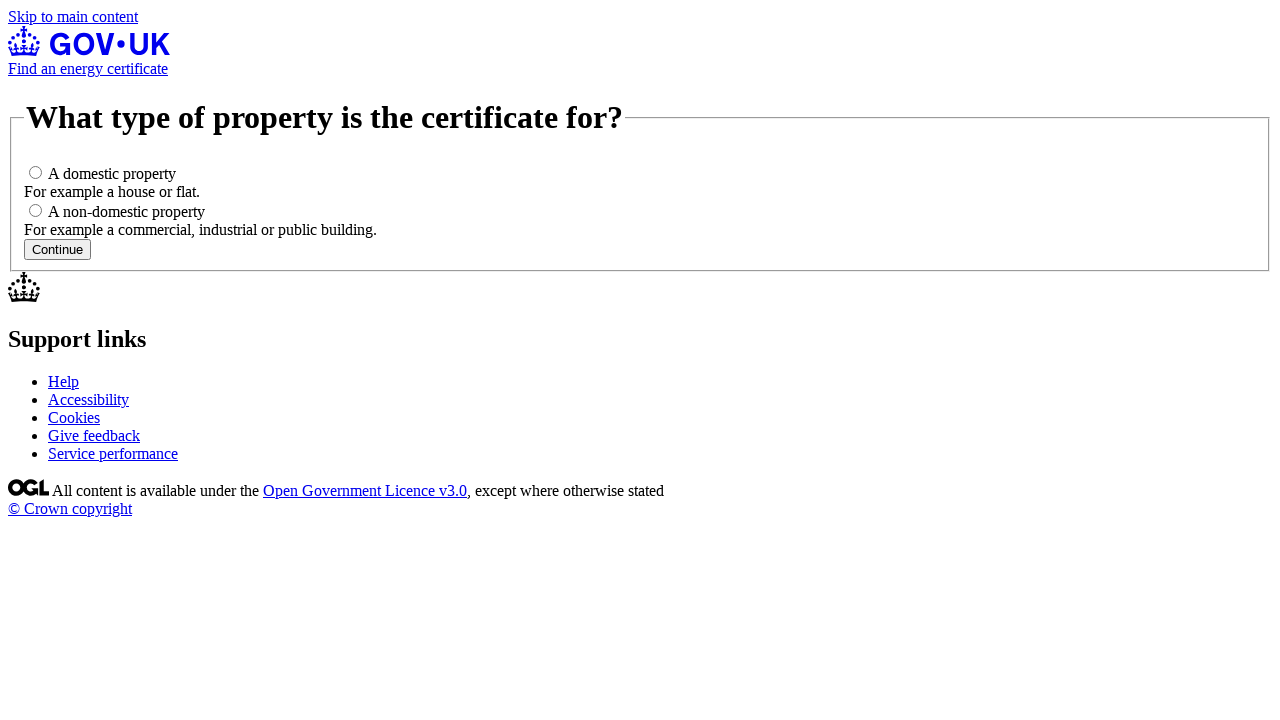

Property type selection page loaded
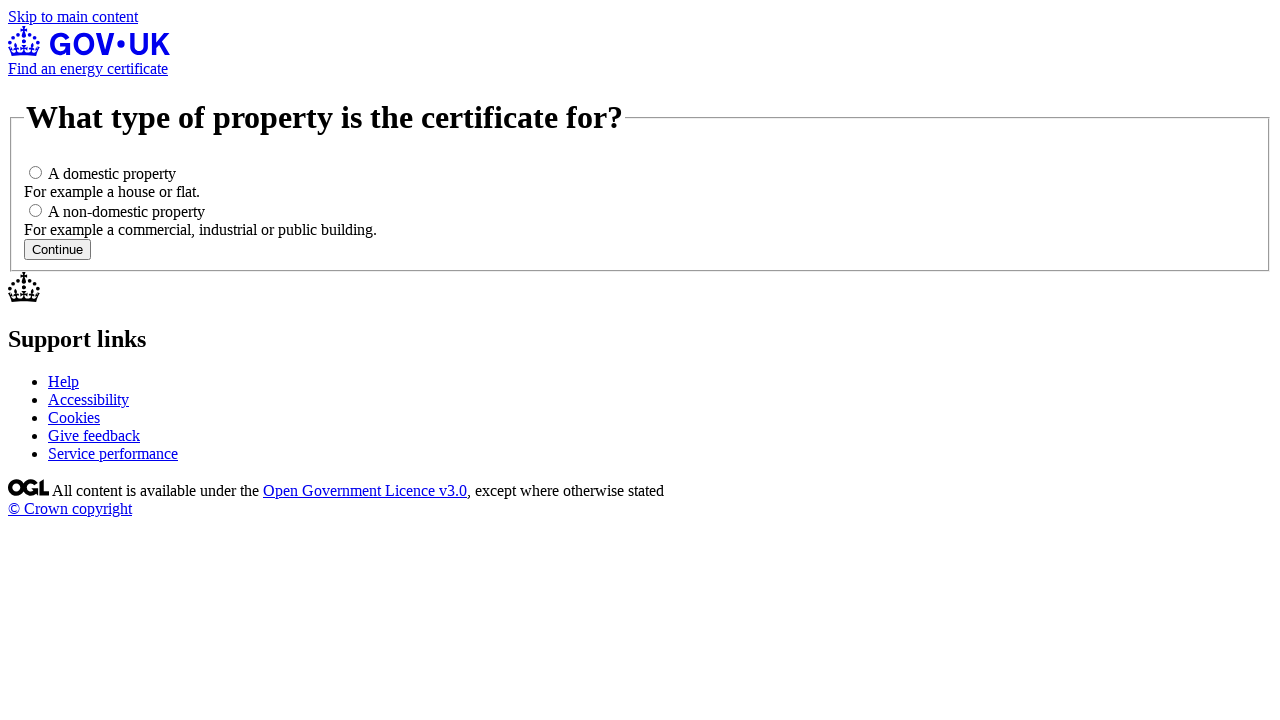

Clicked domestic property type radio button at (112, 174) on label[for='domestic']
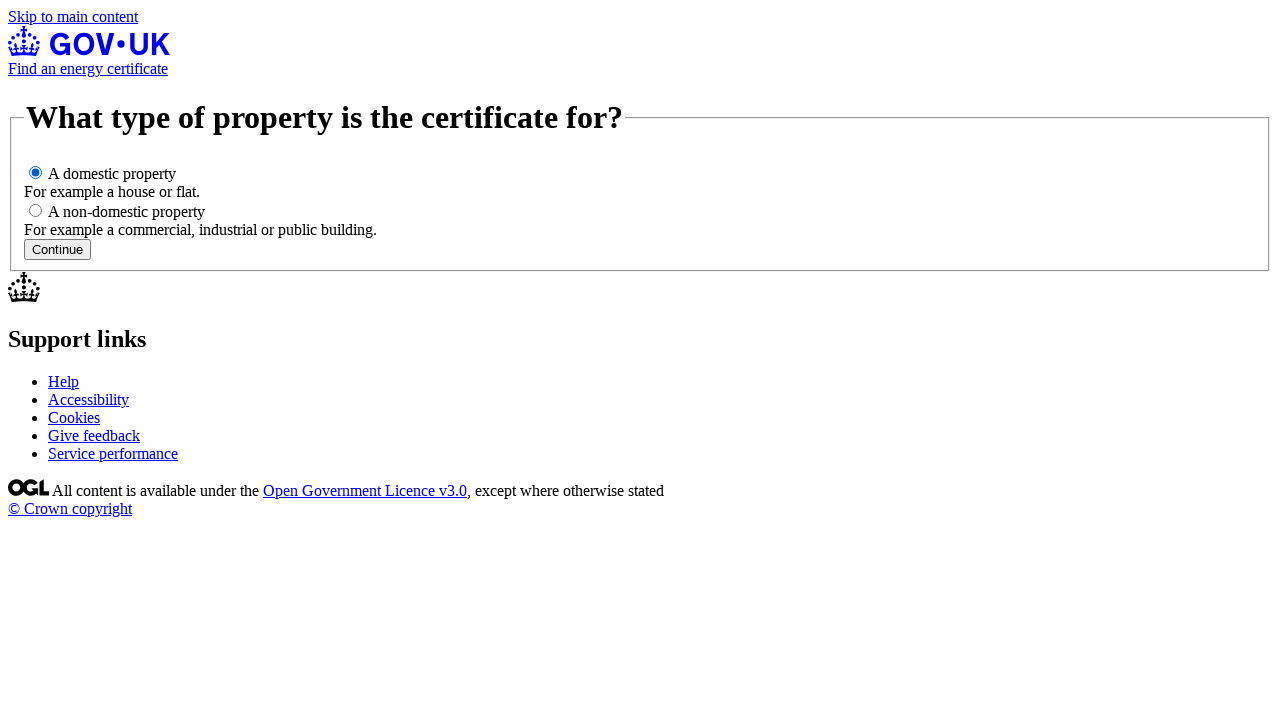

Verified domestic property type radio button is selected
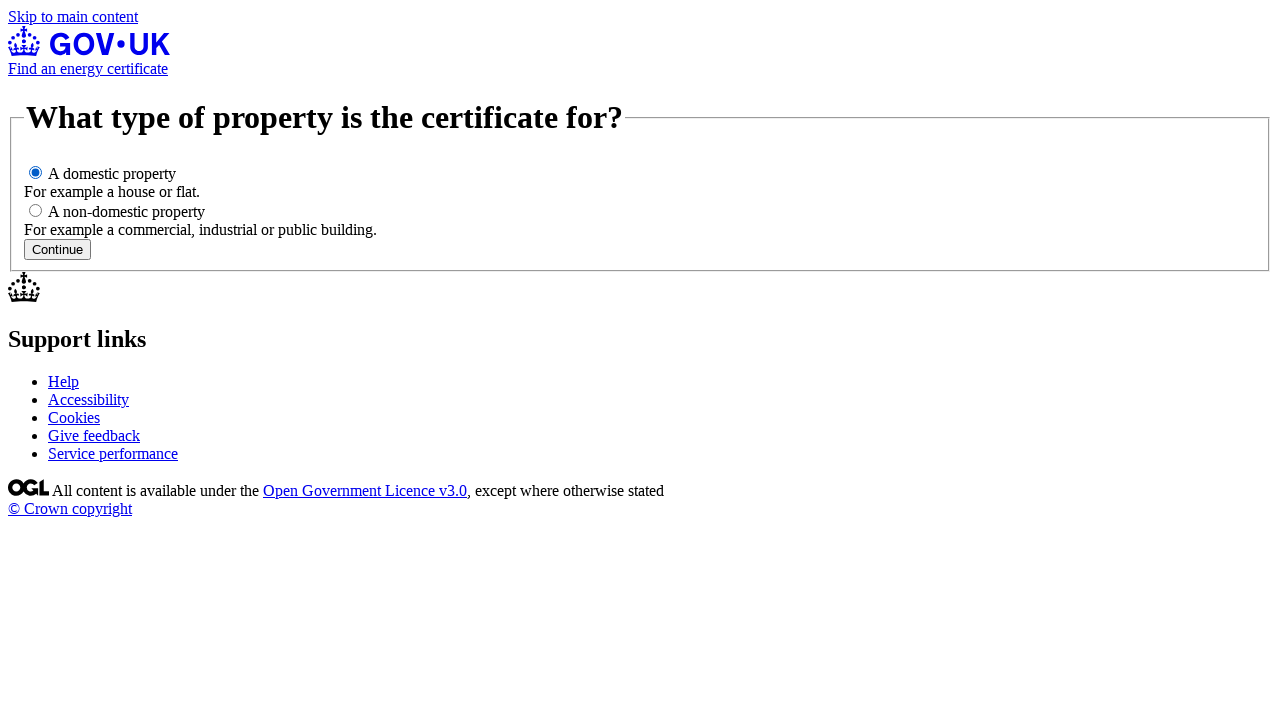

Continue button is present and ready
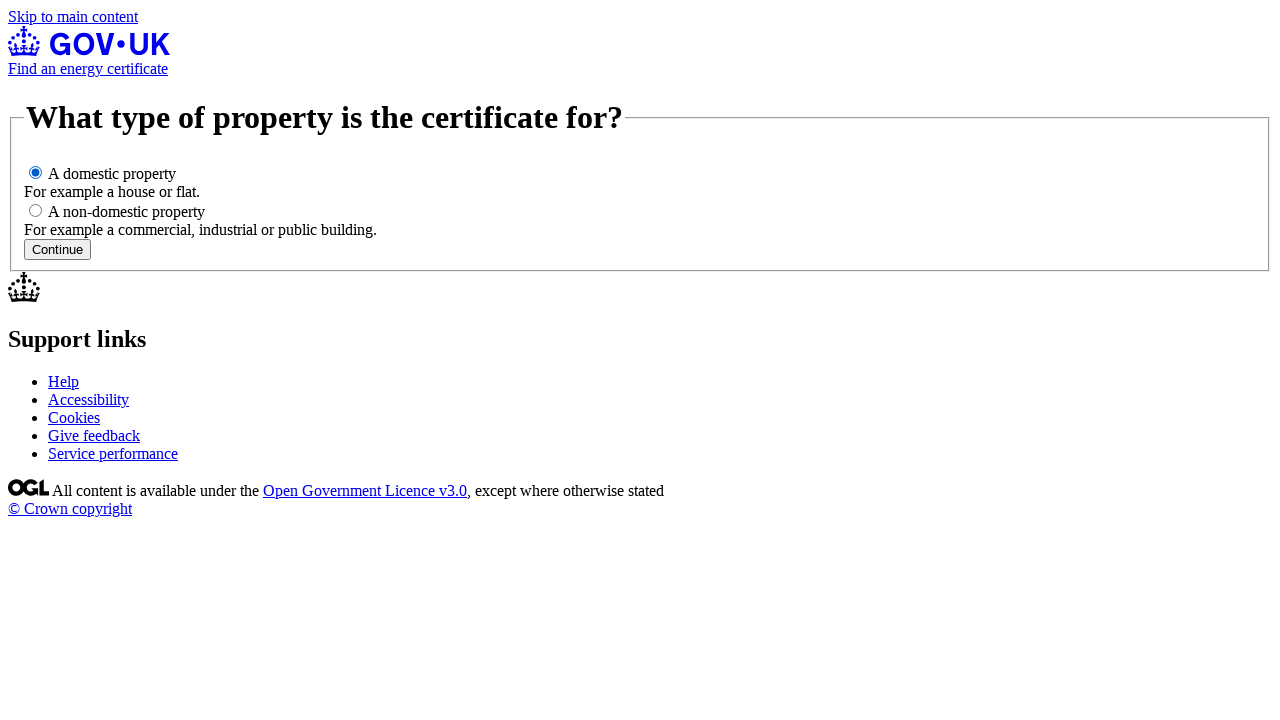

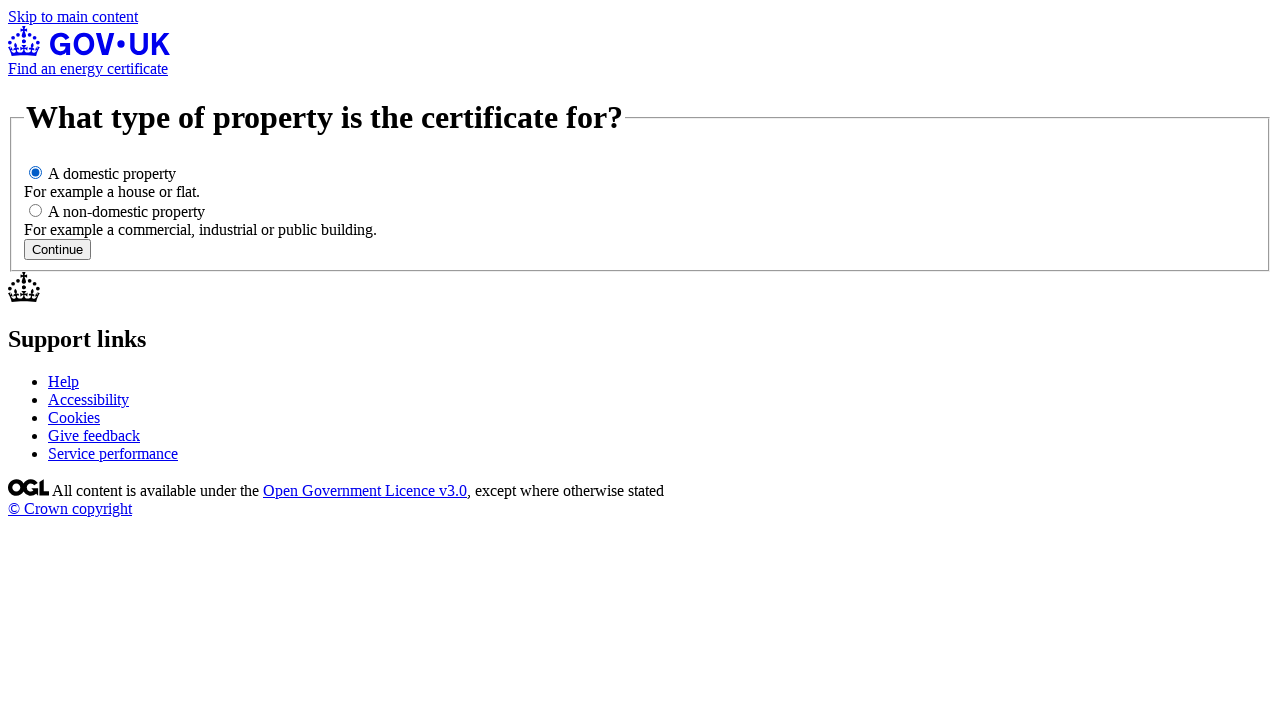